Navigates to Rahul Shetty Academy website and verifies the page loads by getting the page title

Starting URL: https://rahulshettyacademy.com

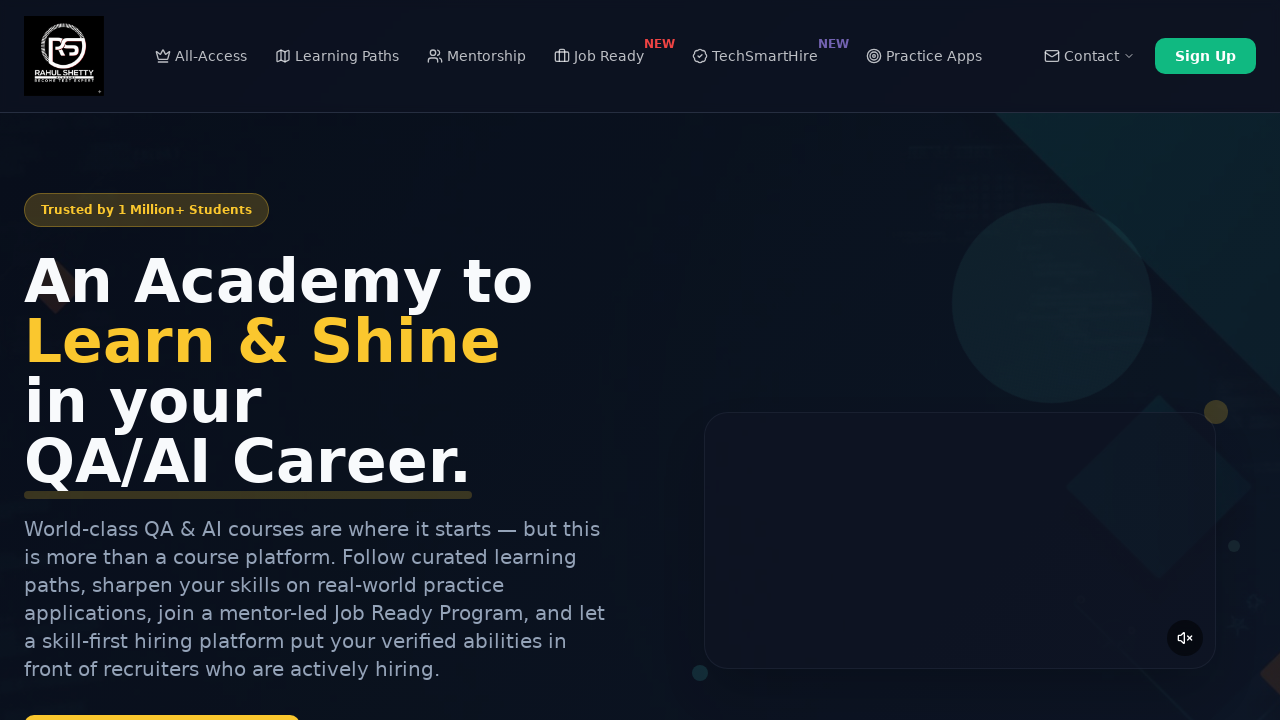

Retrieved page title from Rahul Shetty Academy website
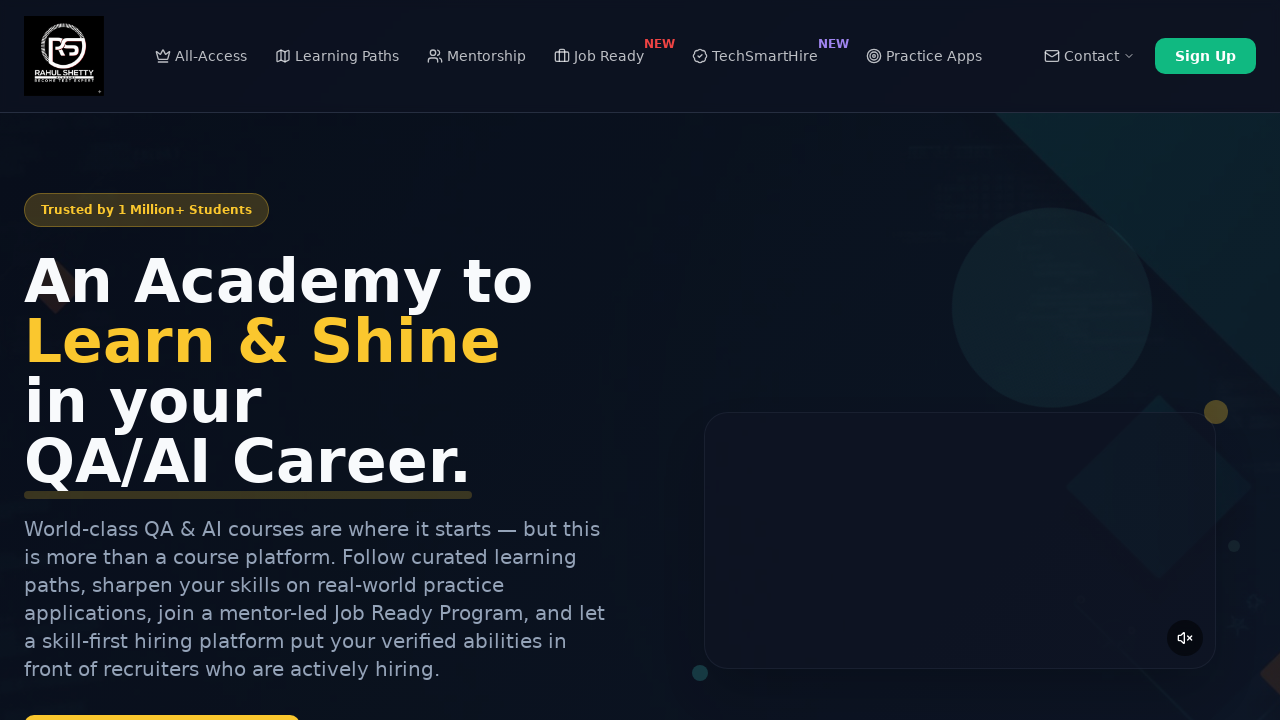

Printed page title to console
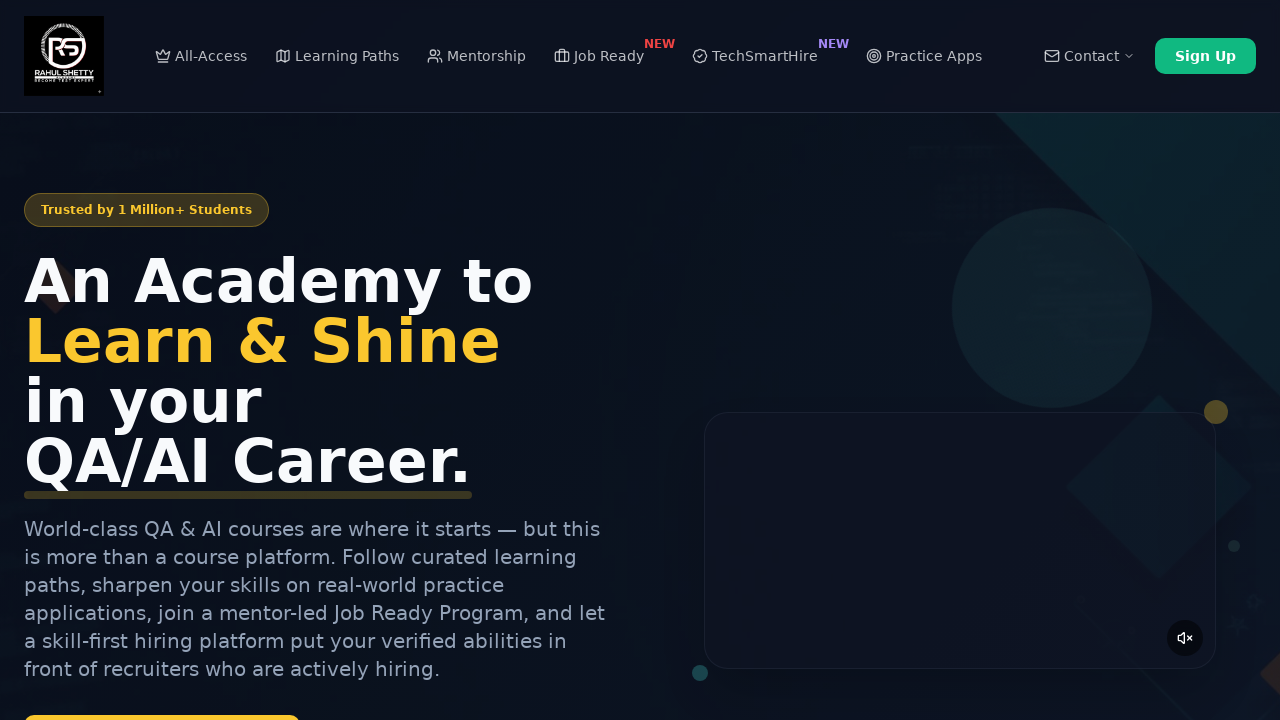

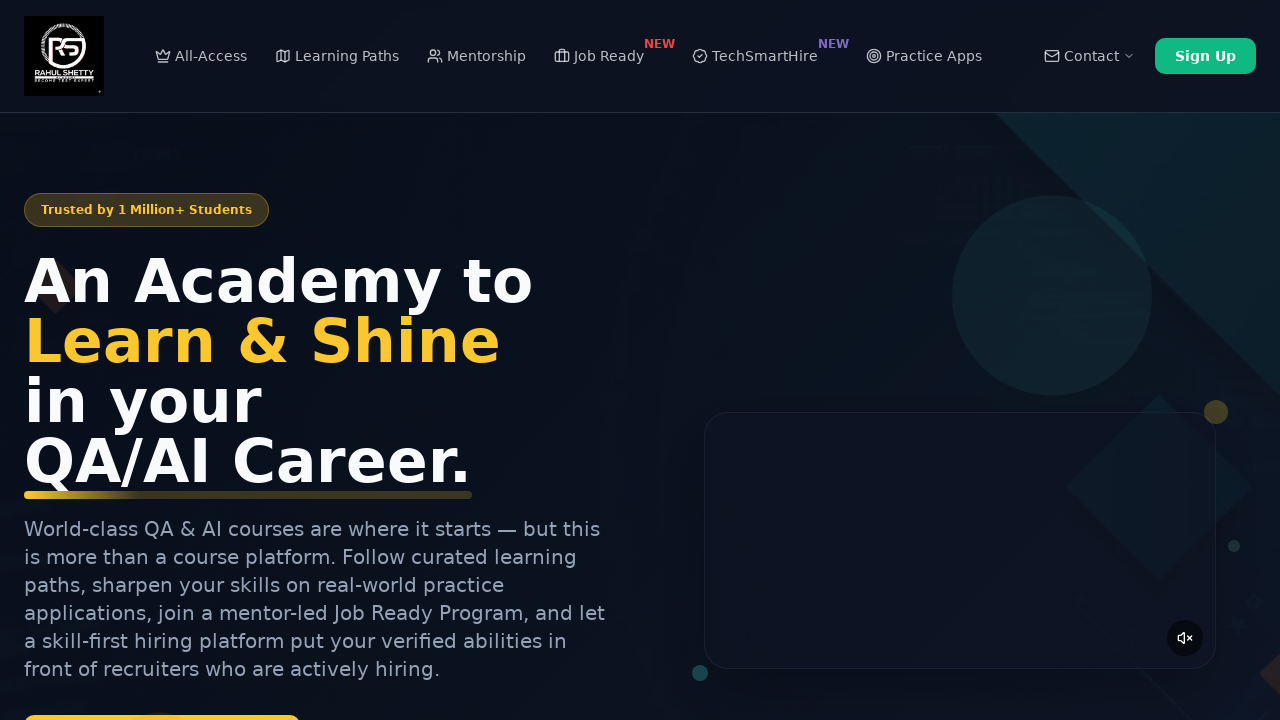